Navigates to a Japanese real estate listing page and verifies the page loads successfully

Starting URL: https://house.goo.ne.jp/buy/bm/

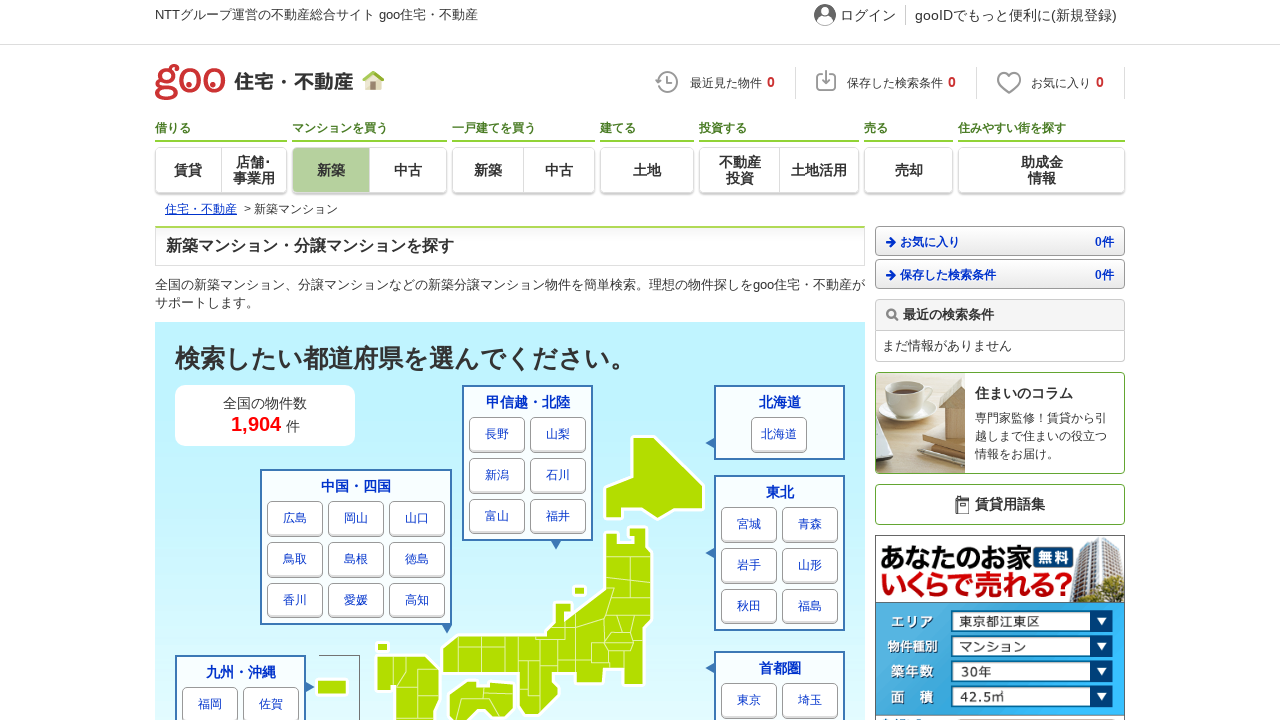

Waited for page DOM to load on Japanese real estate listing page
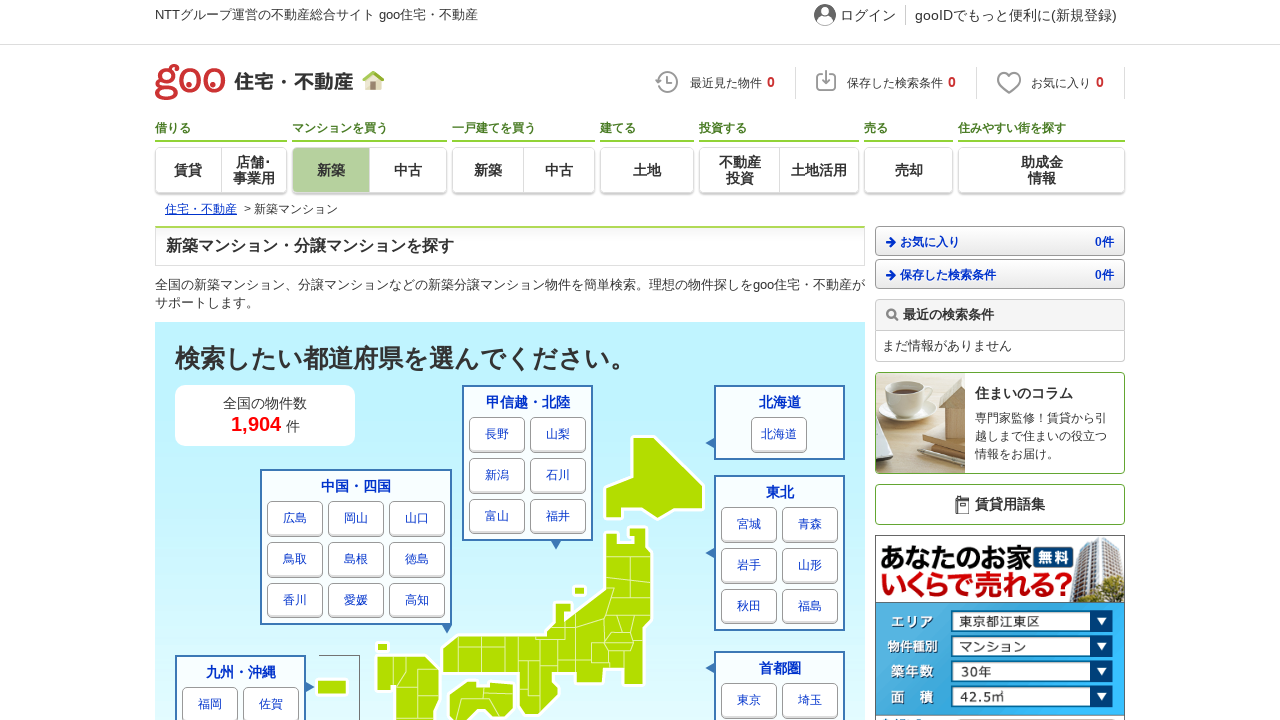

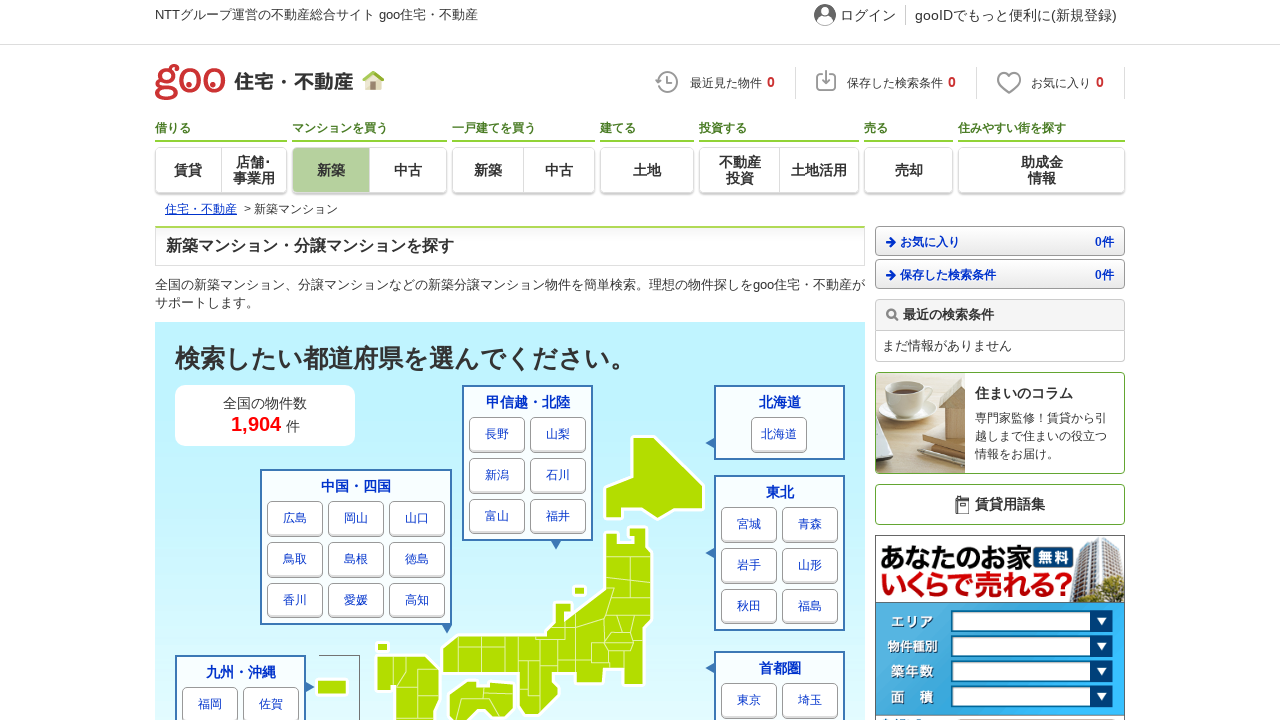